Tests the contact form by filling in name, email, and message fields, then submitting and verifying success message appears

Starting URL: https://kushaldas-me.vercel.app/

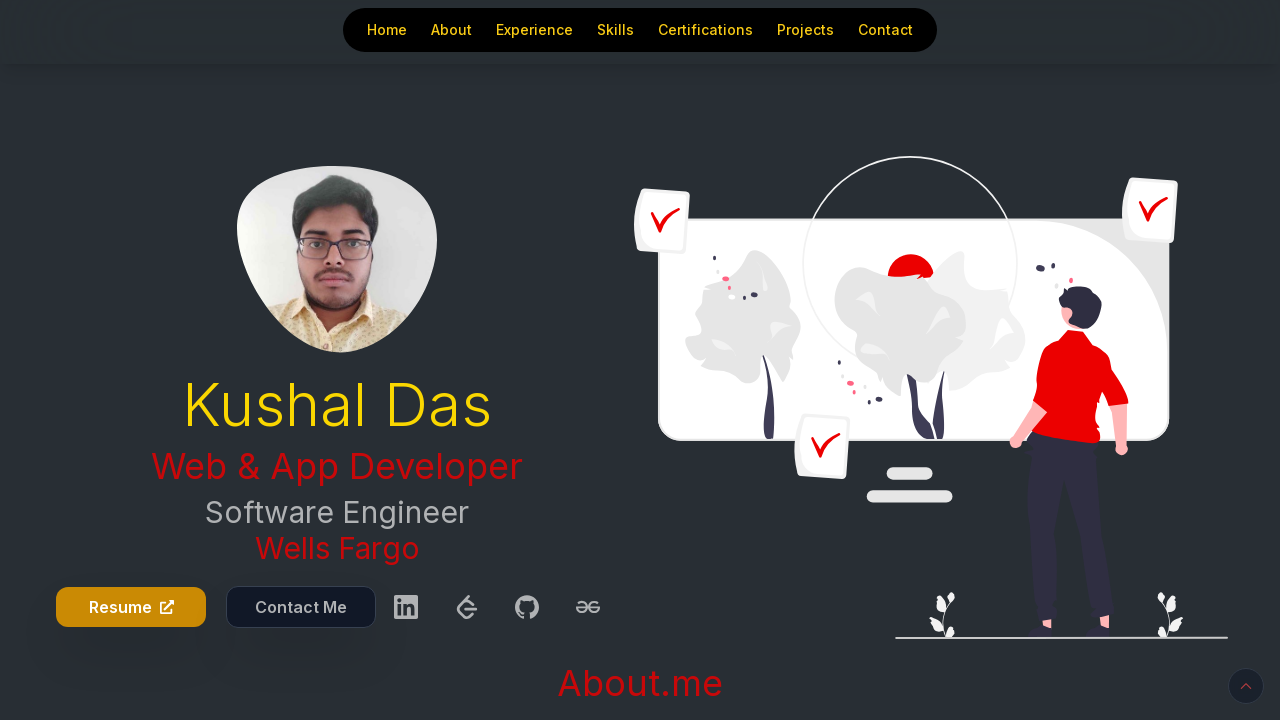

Filled name field with 'Test user' on #name
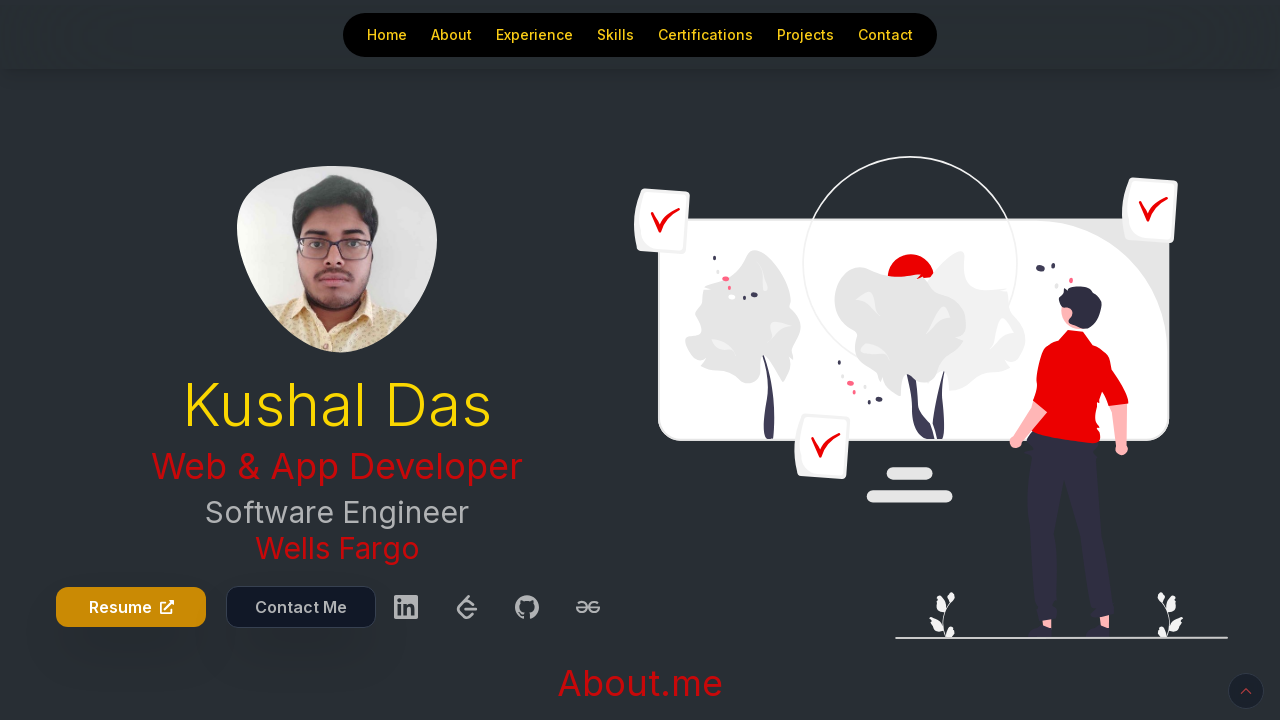

Filled email field with 'test@test.com' on #email
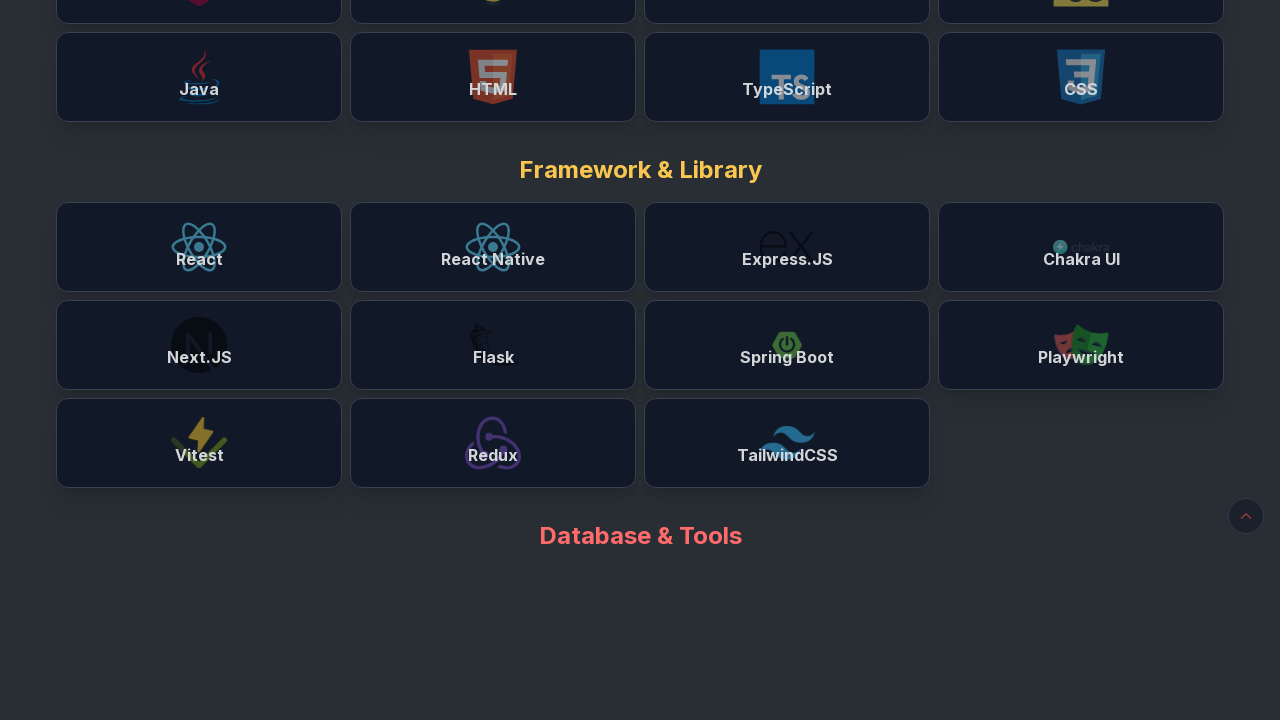

Filled message field with 'This is a test message' on #message
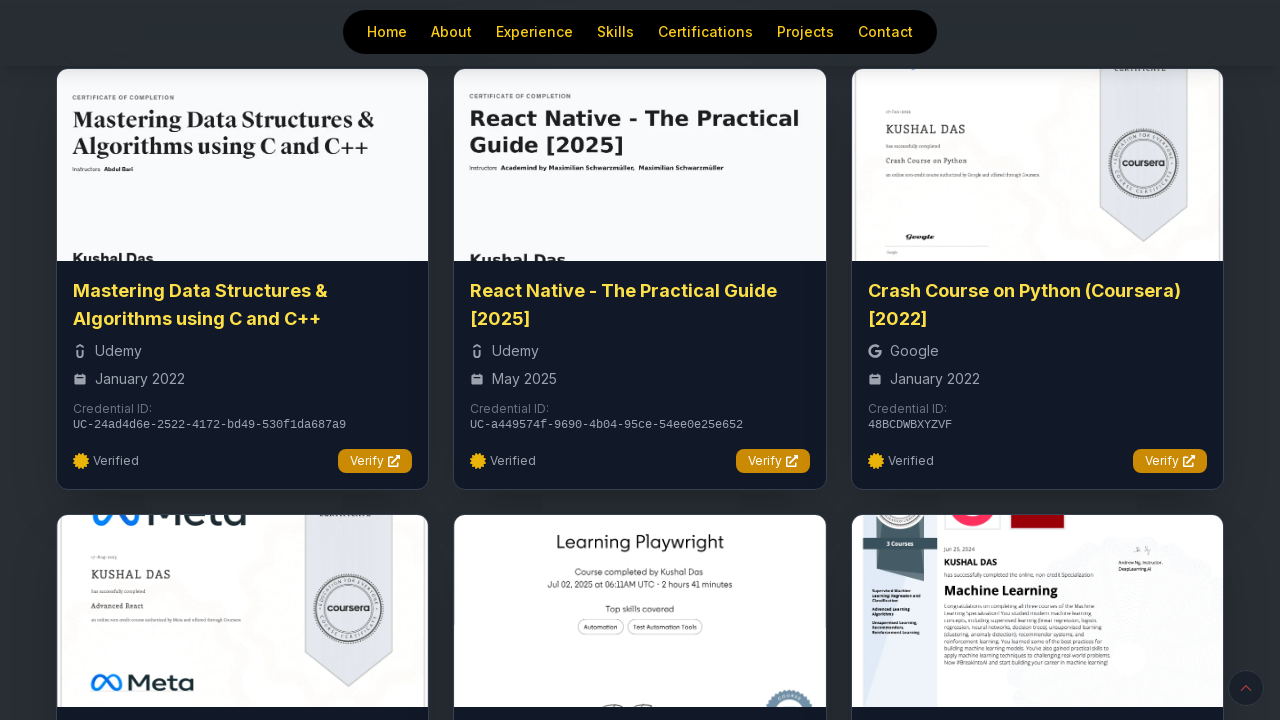

Clicked Submit button to send contact form at (1149, 647) on internal:role=button[name="Submit"i]
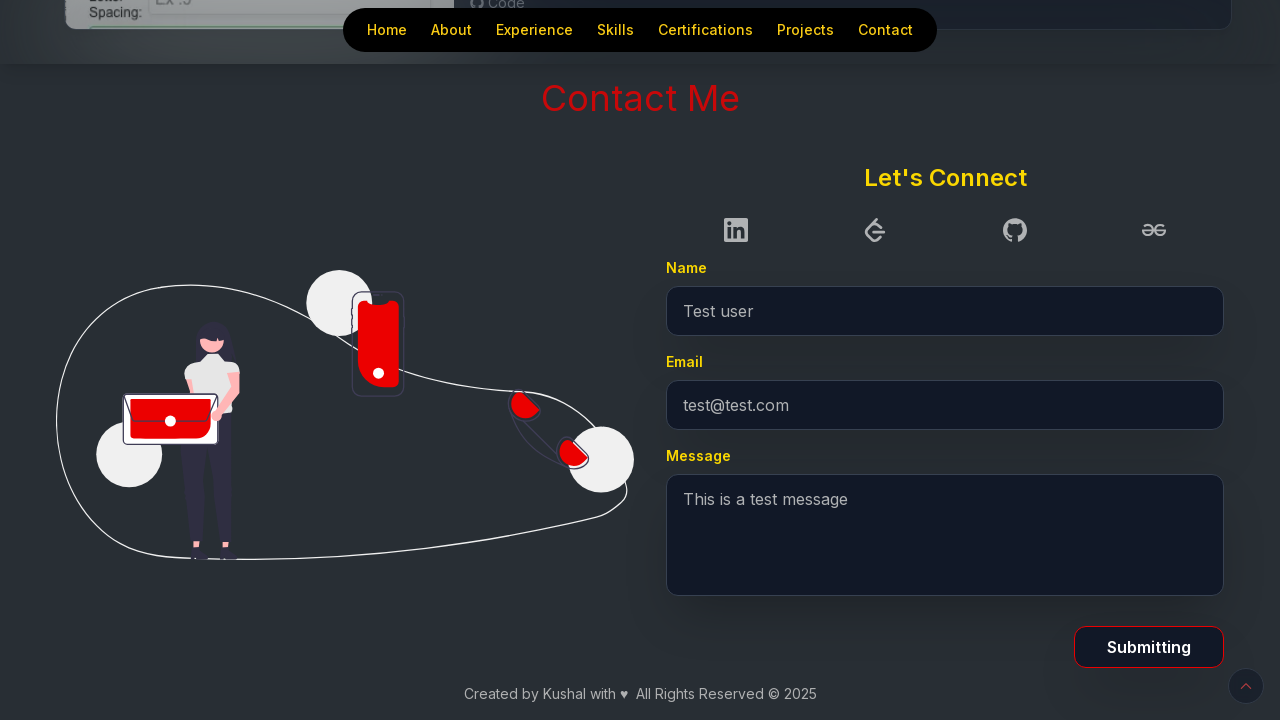

Success message appeared confirming message was sent successfully
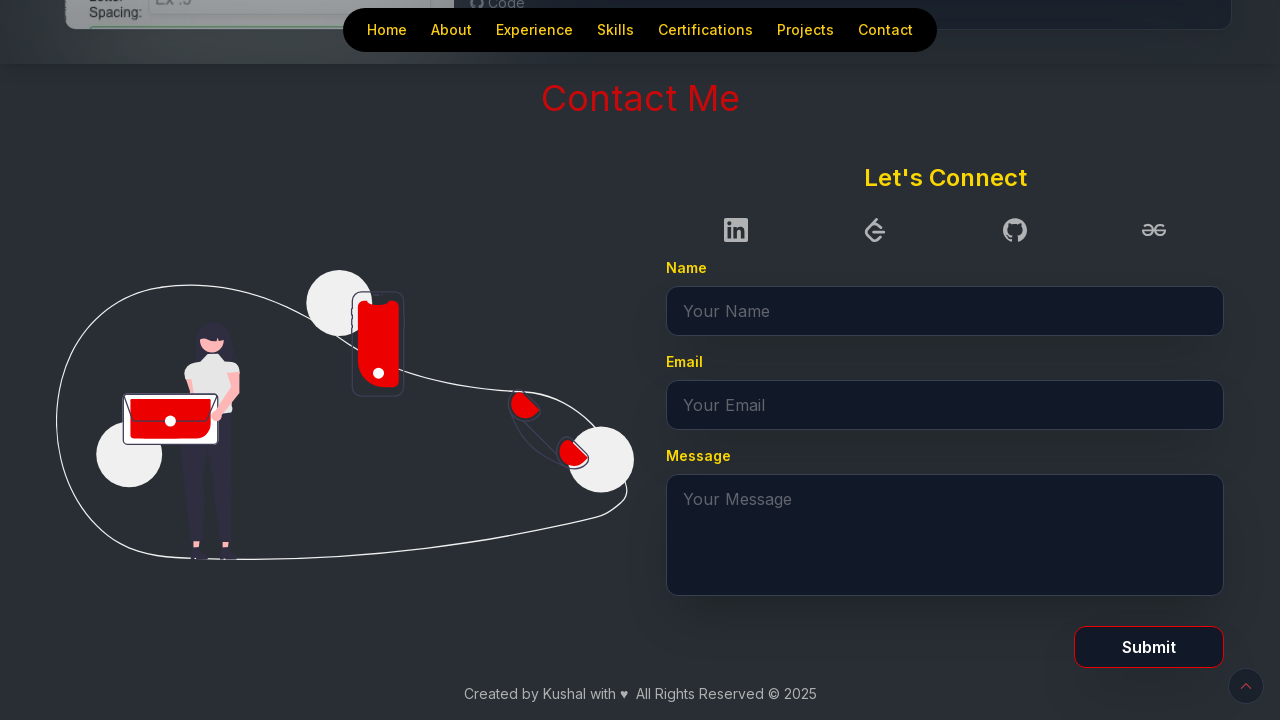

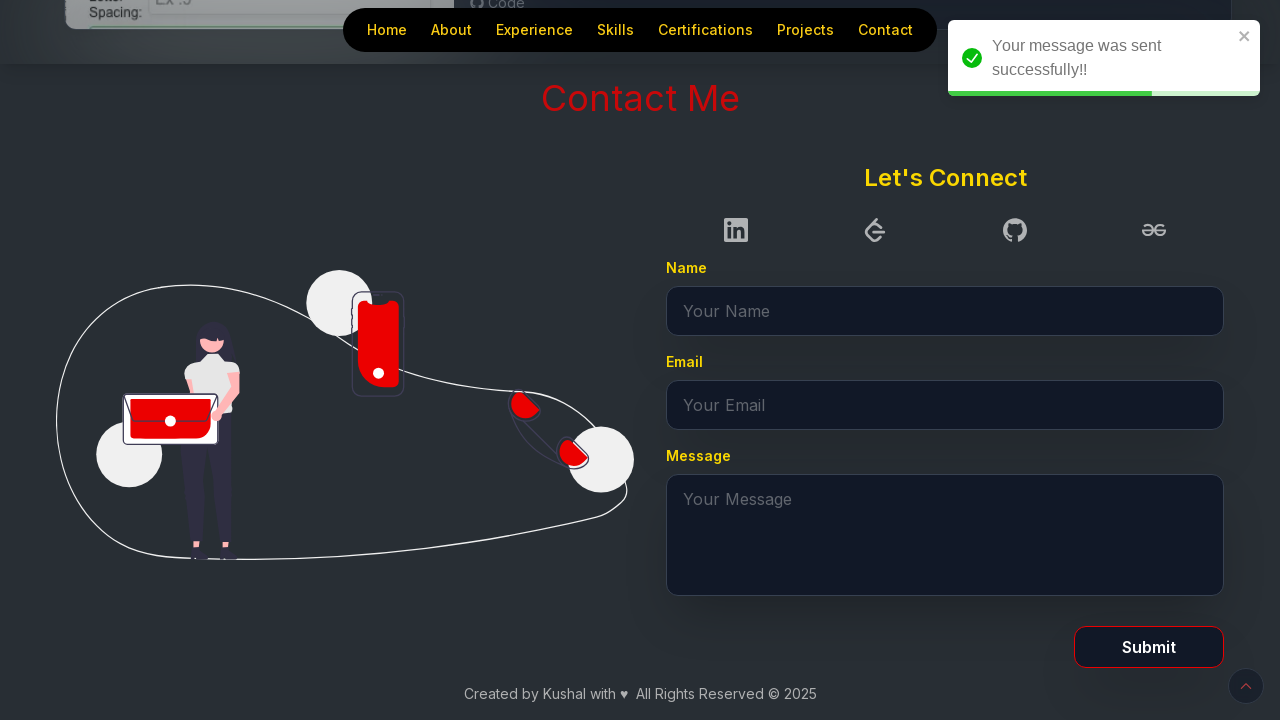